Tests checkbox handling by selecting both checkboxes on the page if they are not already selected

Starting URL: https://the-internet.herokuapp.com/checkboxes

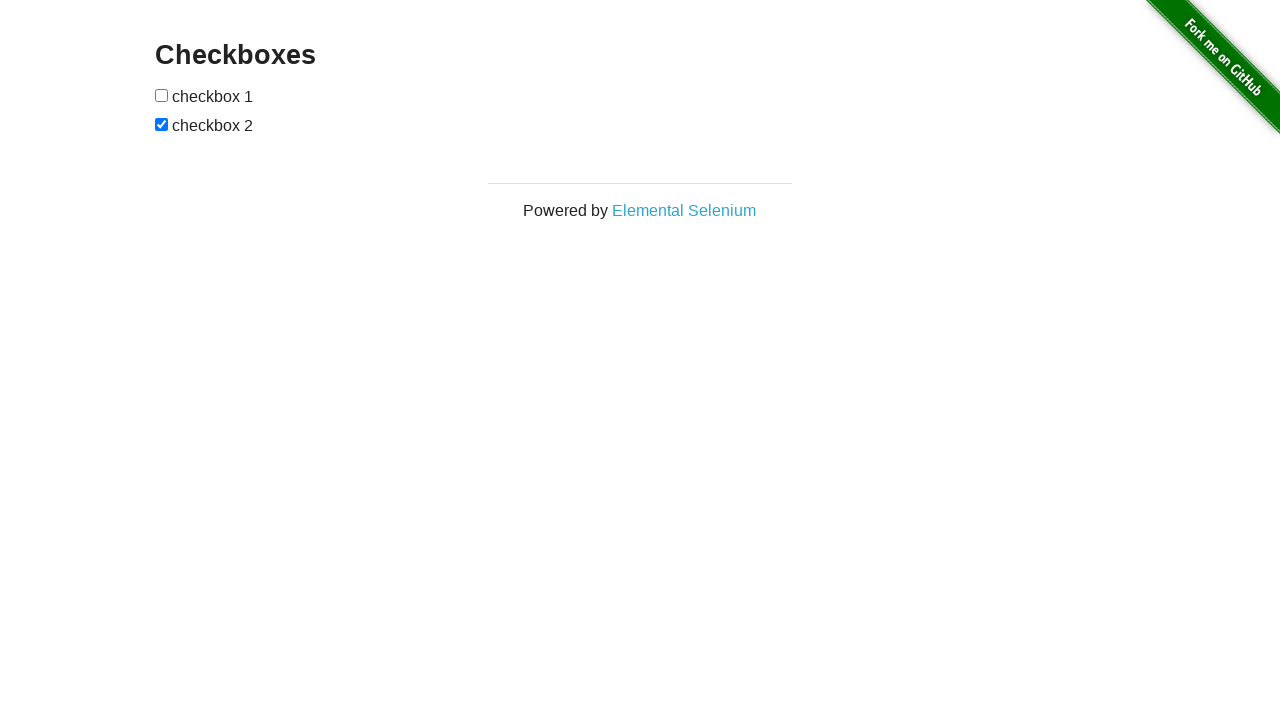

Navigated to checkbox handling page
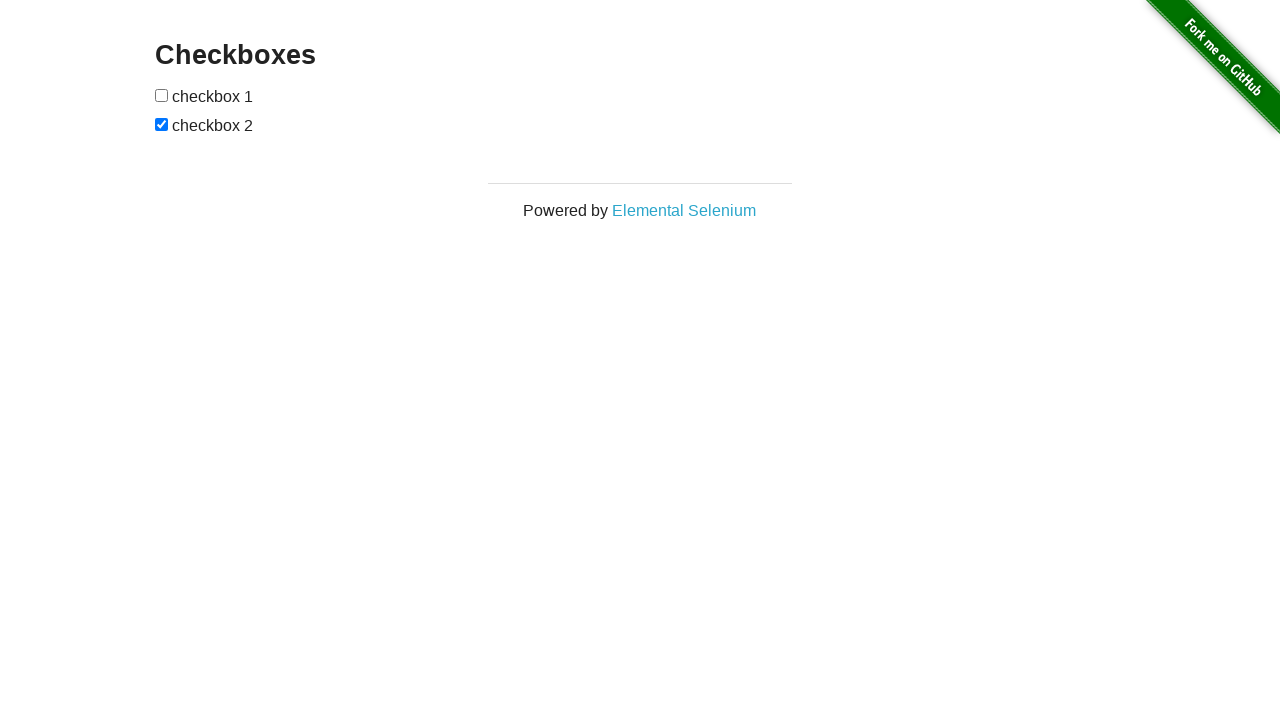

Located first checkbox element
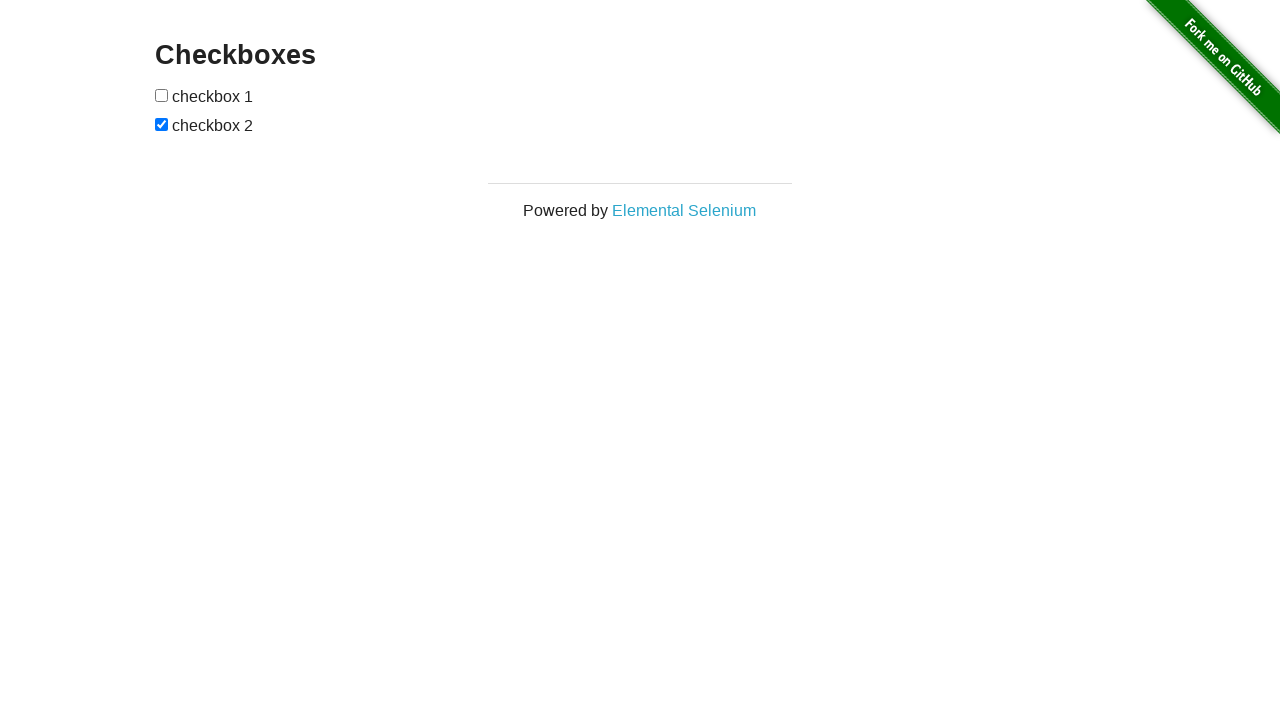

Checked first checkbox status - not selected
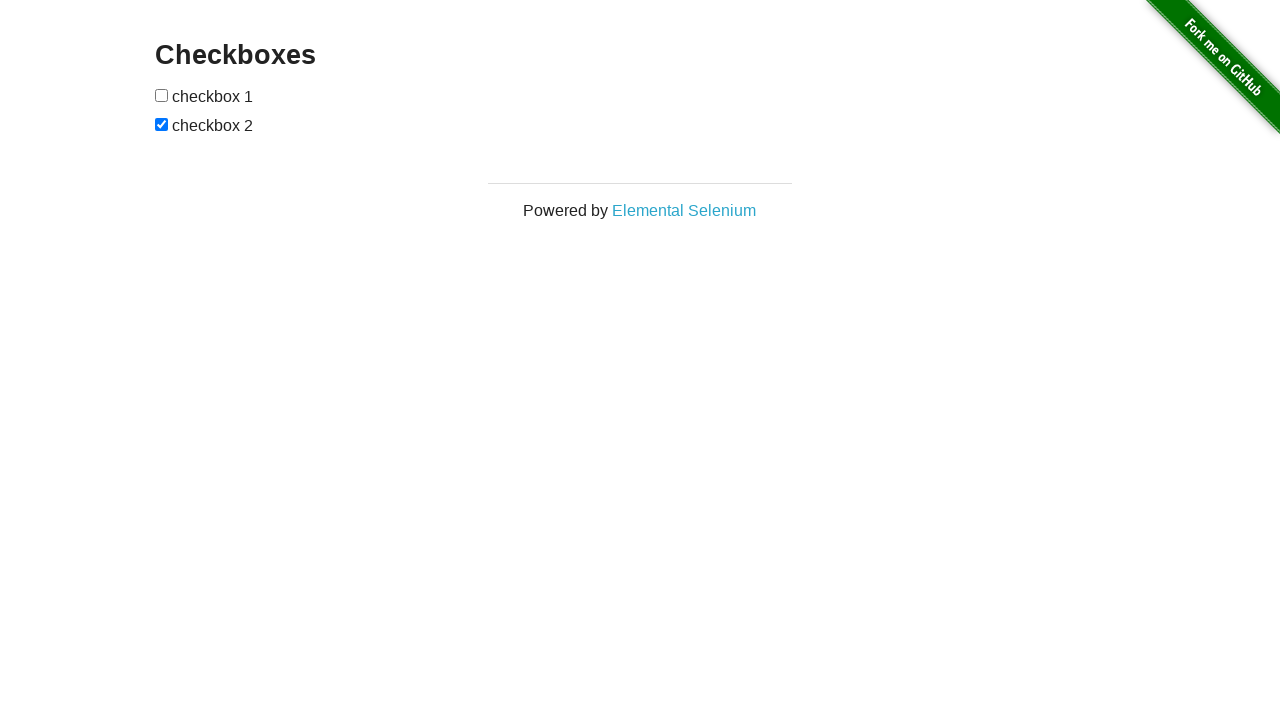

Clicked first checkbox to select it at (162, 95) on (//input[@type='checkbox'])[1]
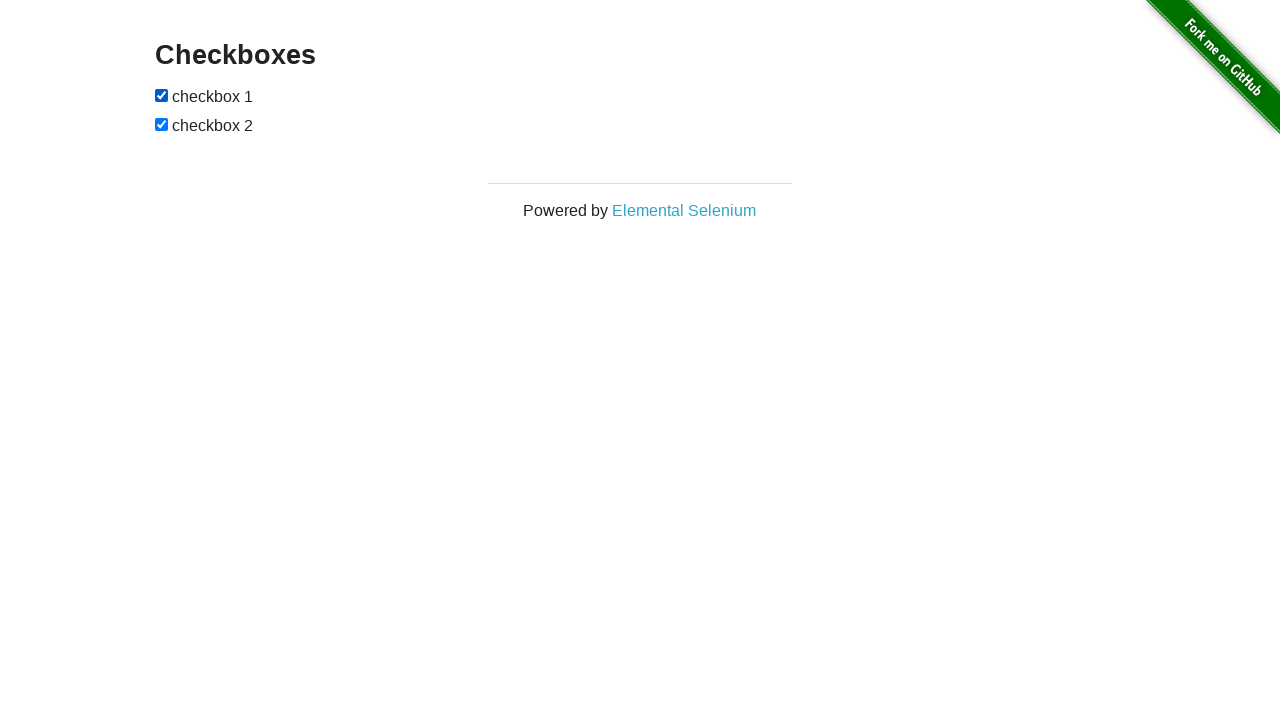

Located second checkbox element
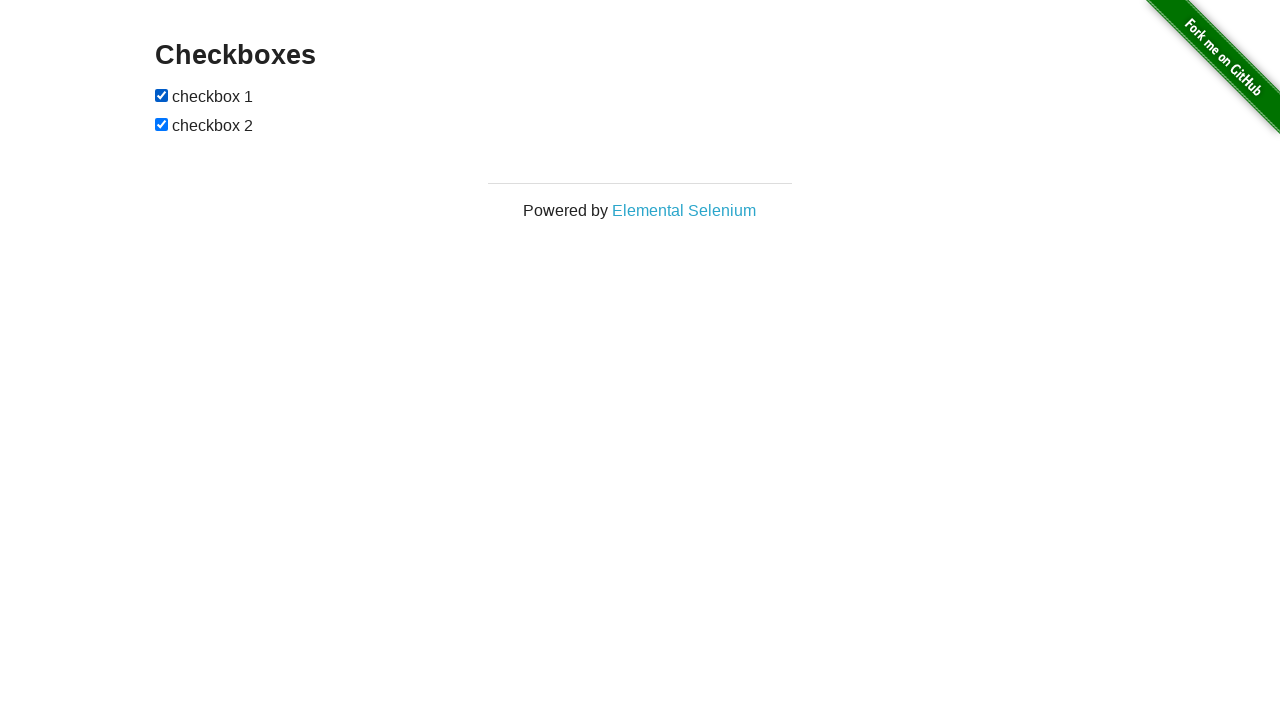

Checked second checkbox status - already selected
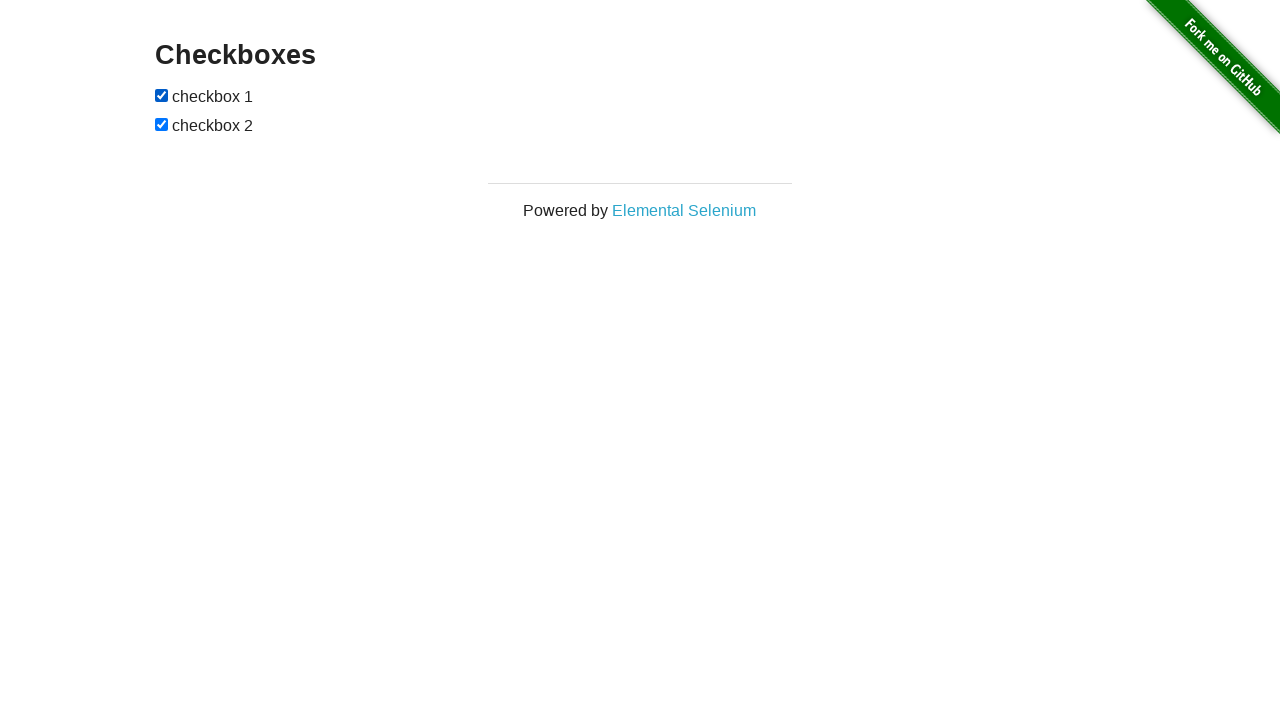

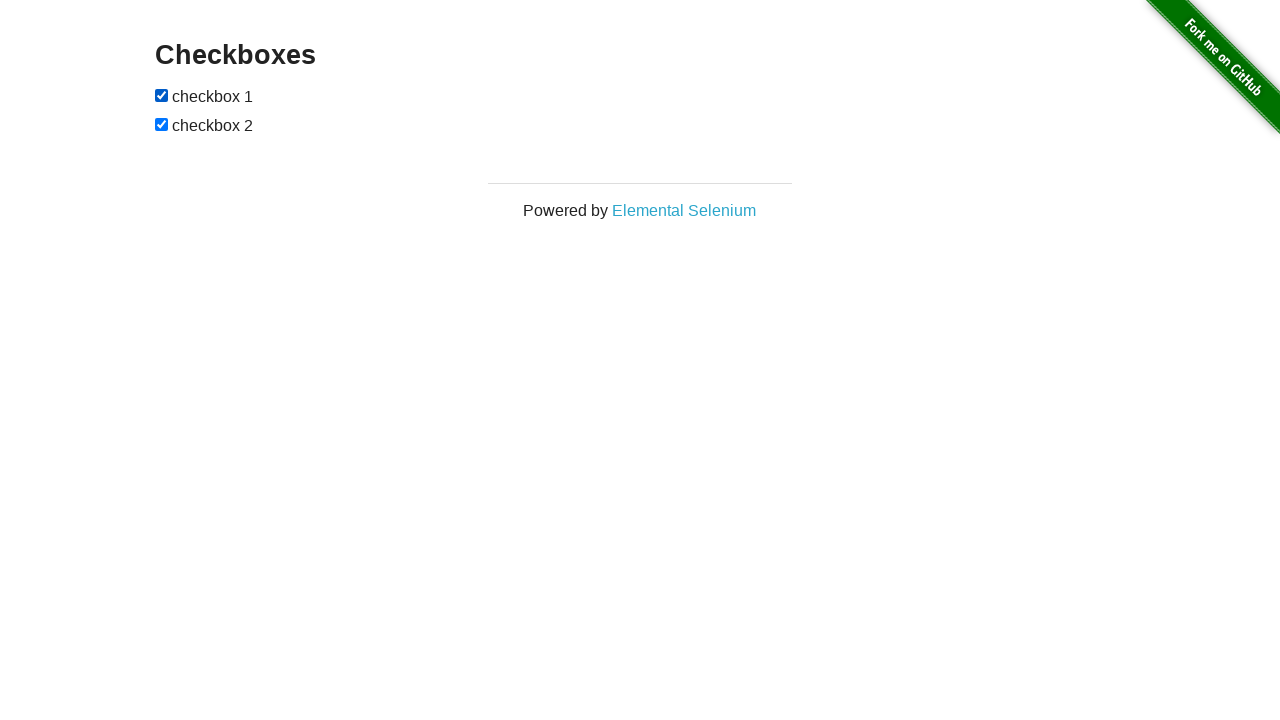